Tests dropdown/select element interactions by selecting options using visible text, index, and value methods on a training website

Starting URL: https://training-support.net/webelements/selects

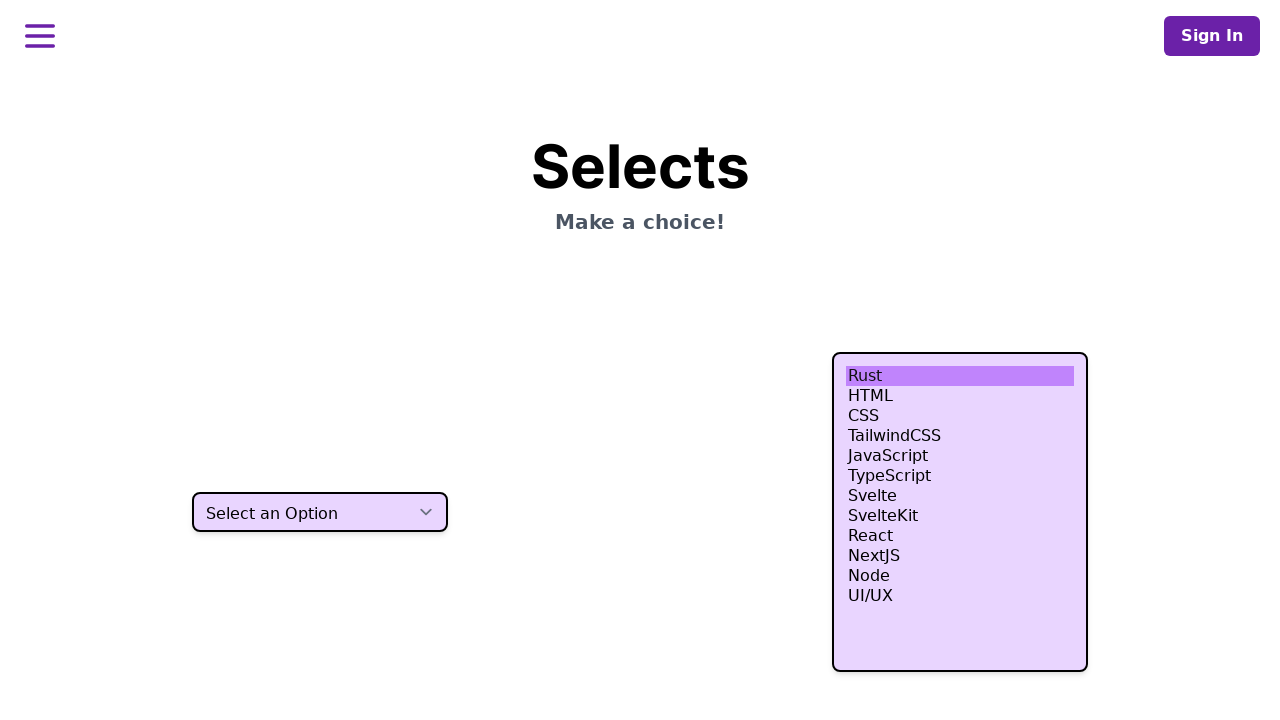

Selected option 'One' by visible text from dropdown on select.h-10
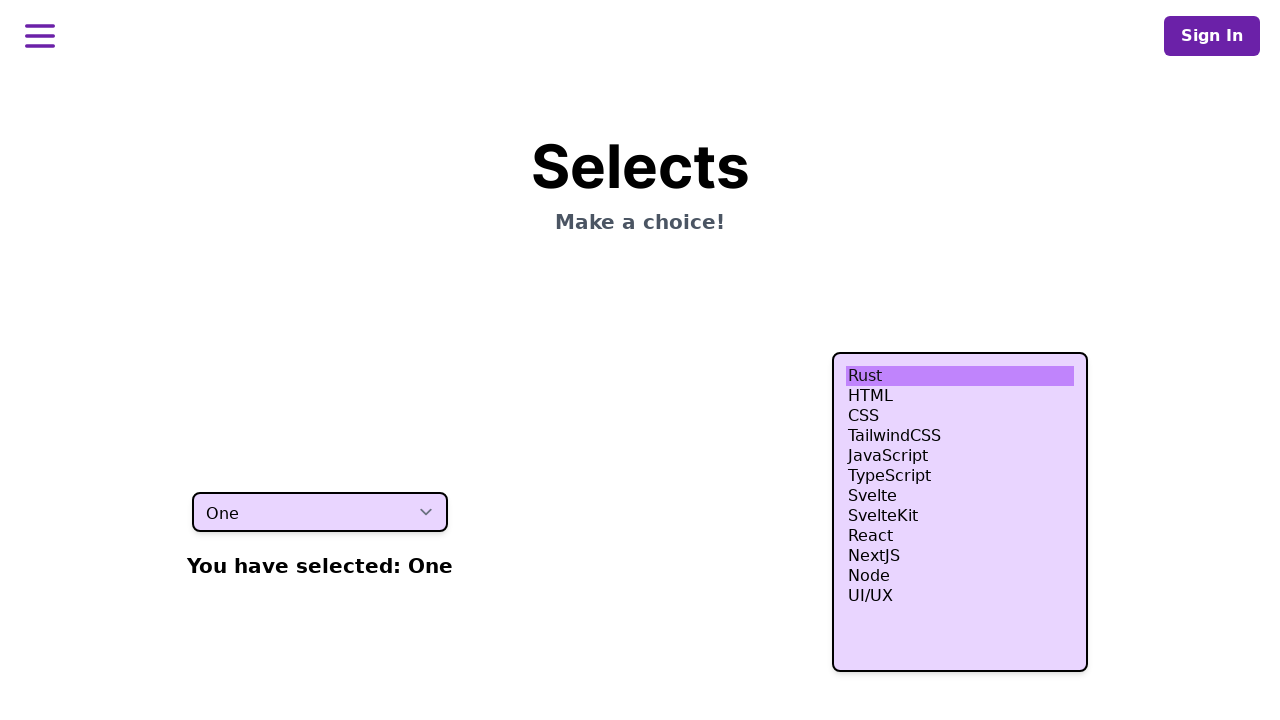

Selected option at index 2 (third option) from dropdown on select.h-10
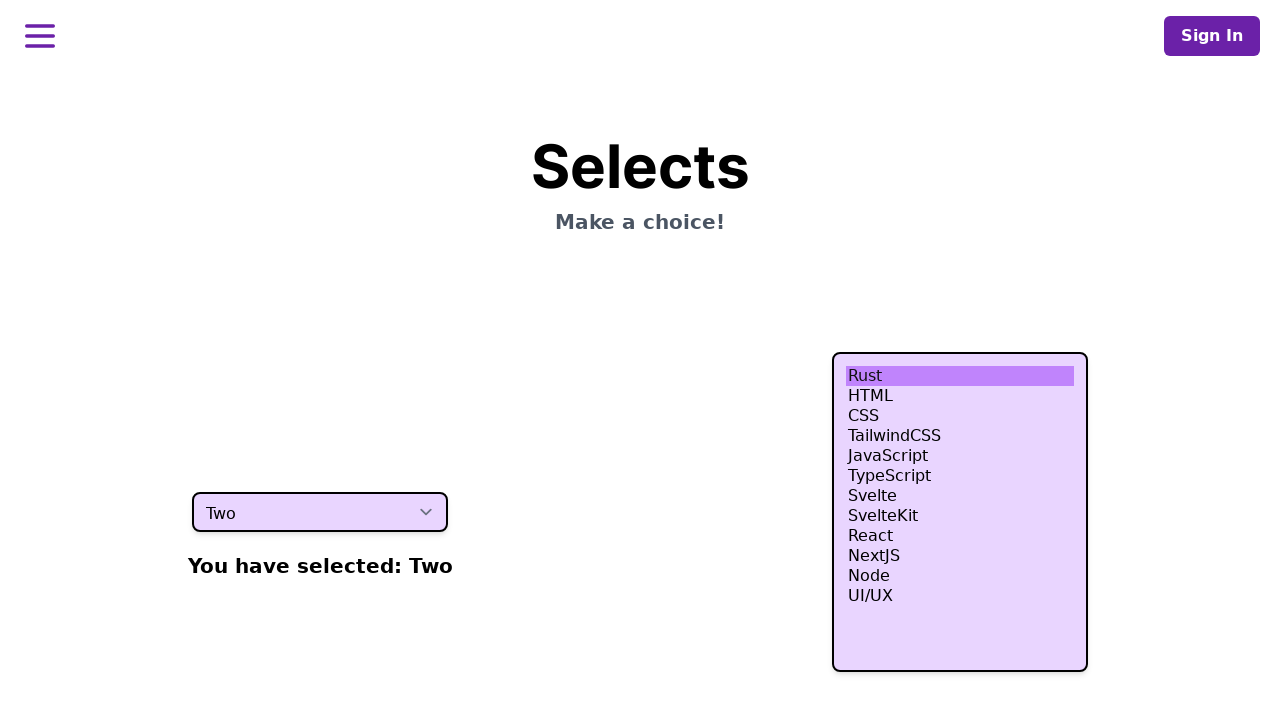

Selected option with value 'three' from dropdown on select.h-10
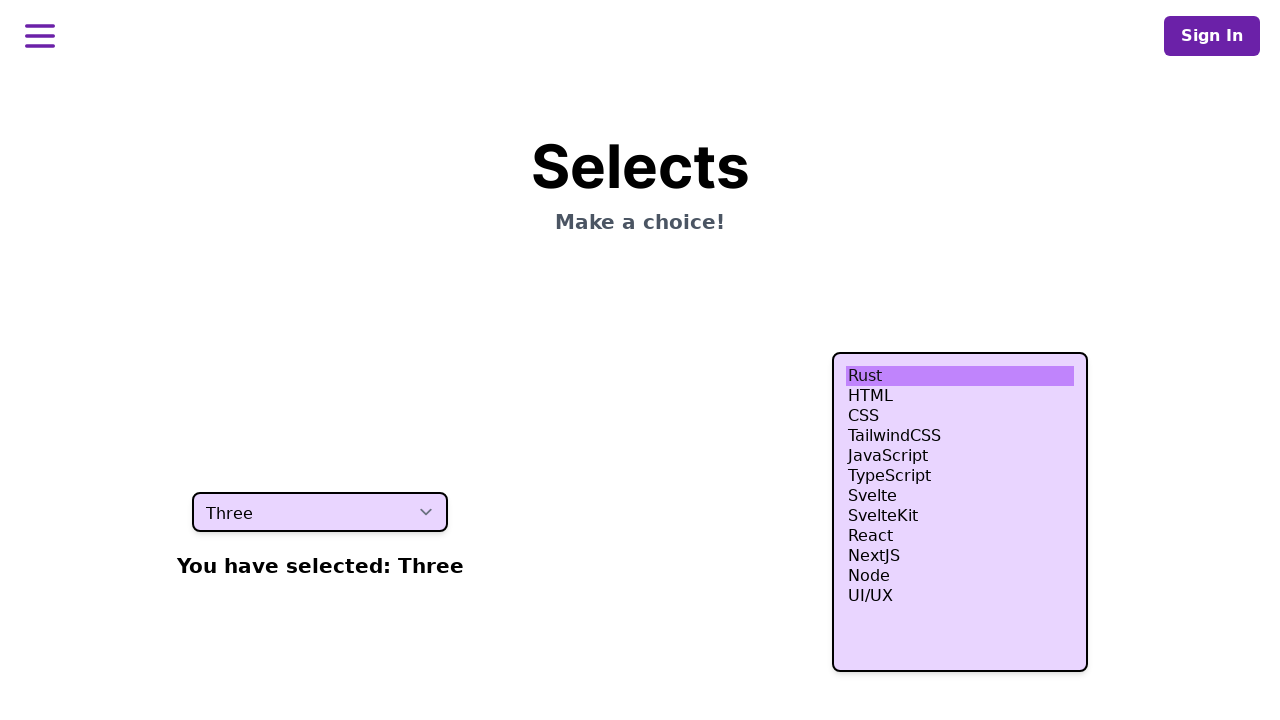

Verified dropdown element is present after selection
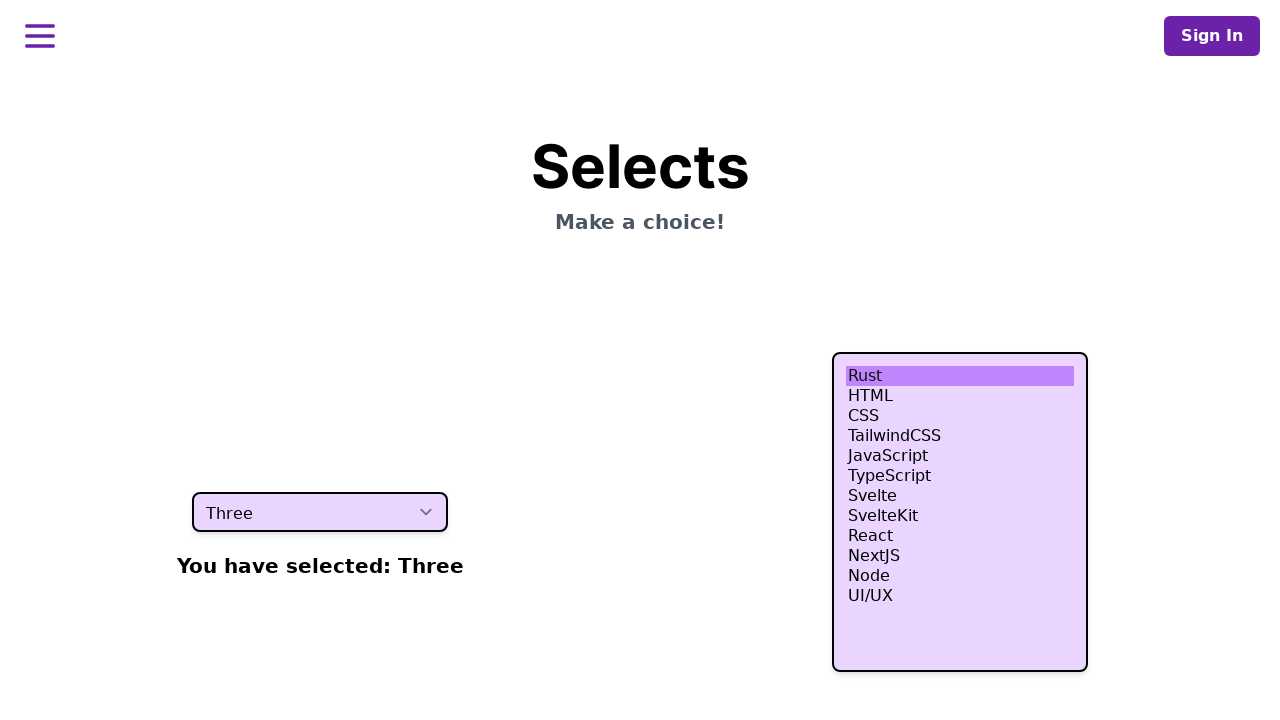

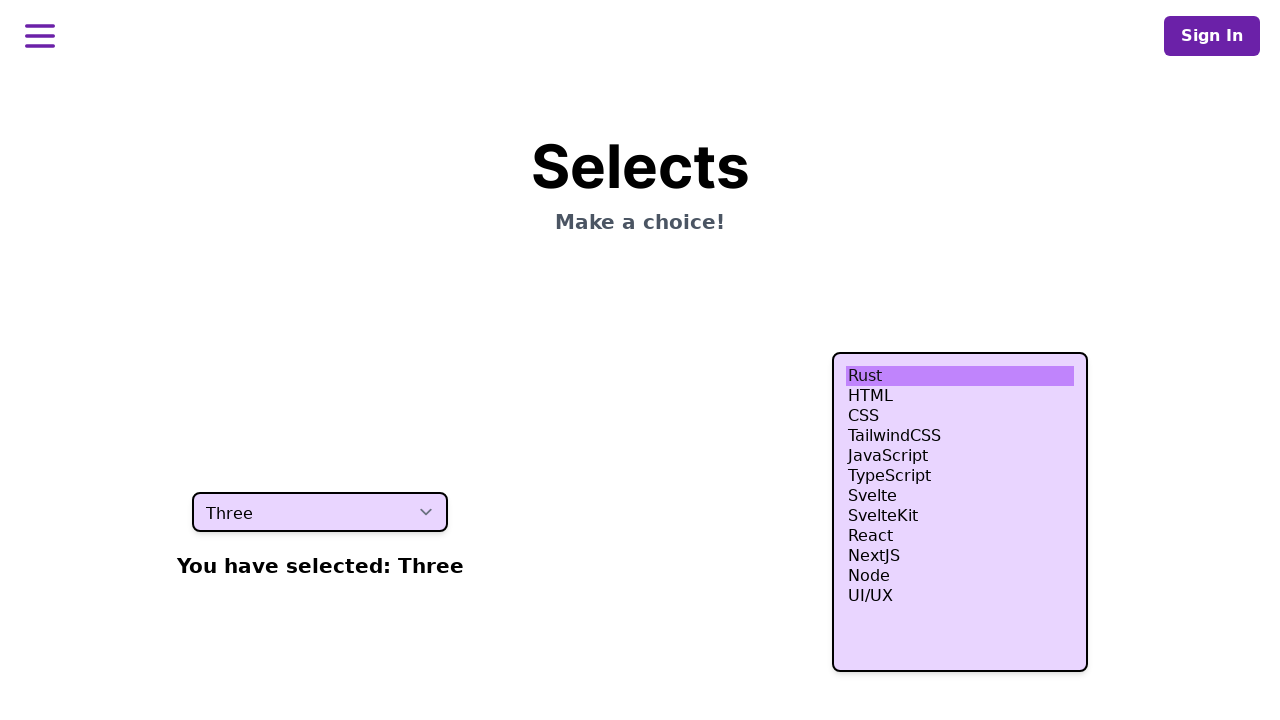